Tests child browser popup handling by clicking a button that opens a new tab, switching to the new tab, and clicking on a Training link

Starting URL: https://skpatro.github.io/demo/links/

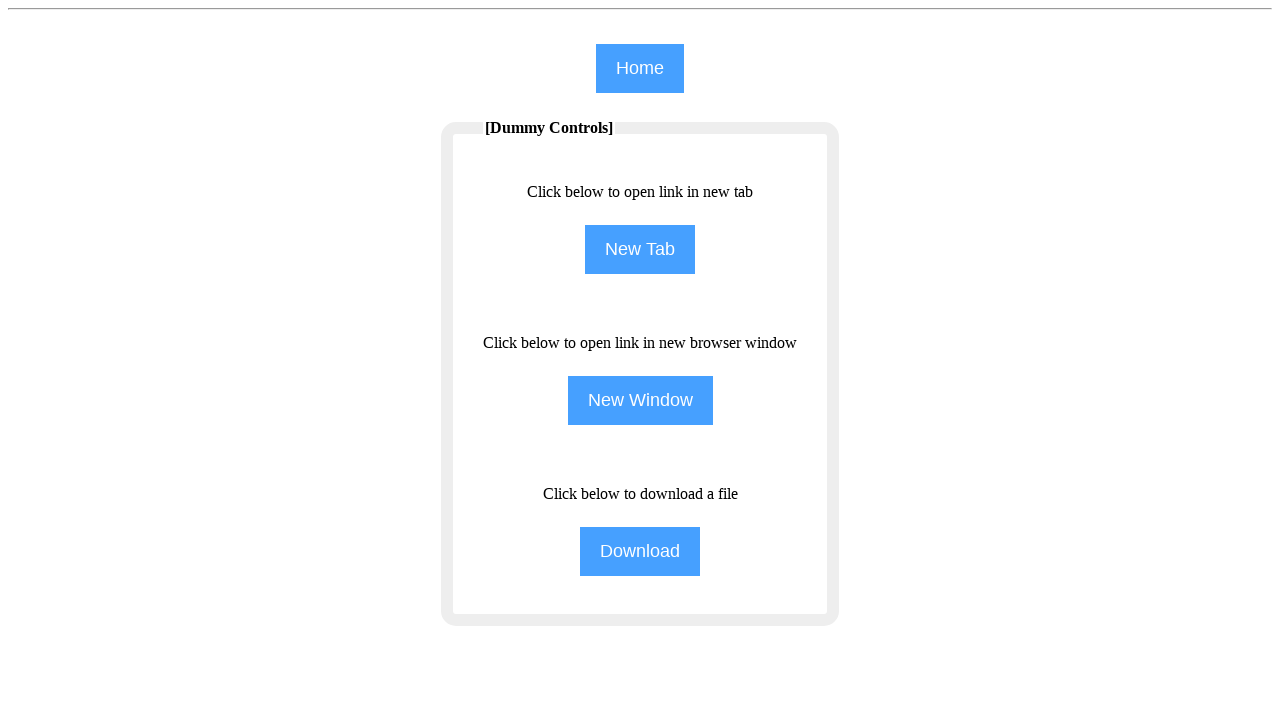

Clicked NewTab button to open a new tab at (640, 250) on input[name='NewTab']
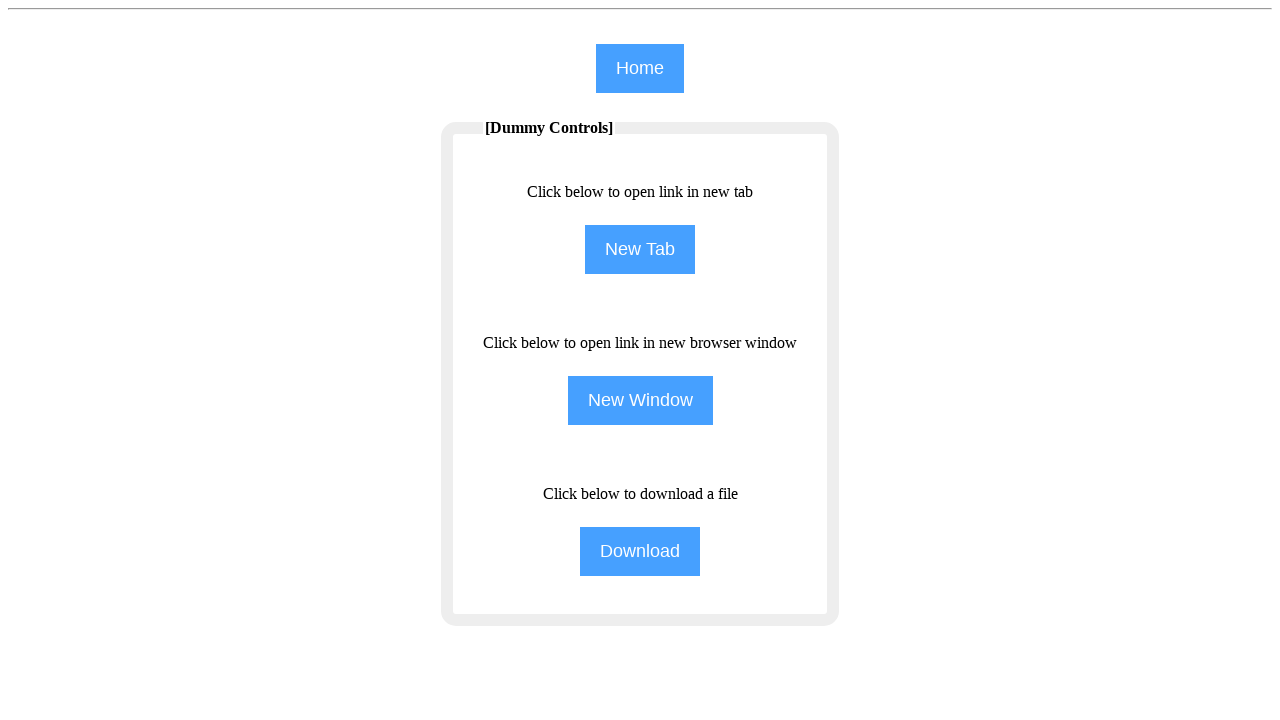

Waited for new tab to open and captured the new page object at (640, 250) on input[name='NewTab']
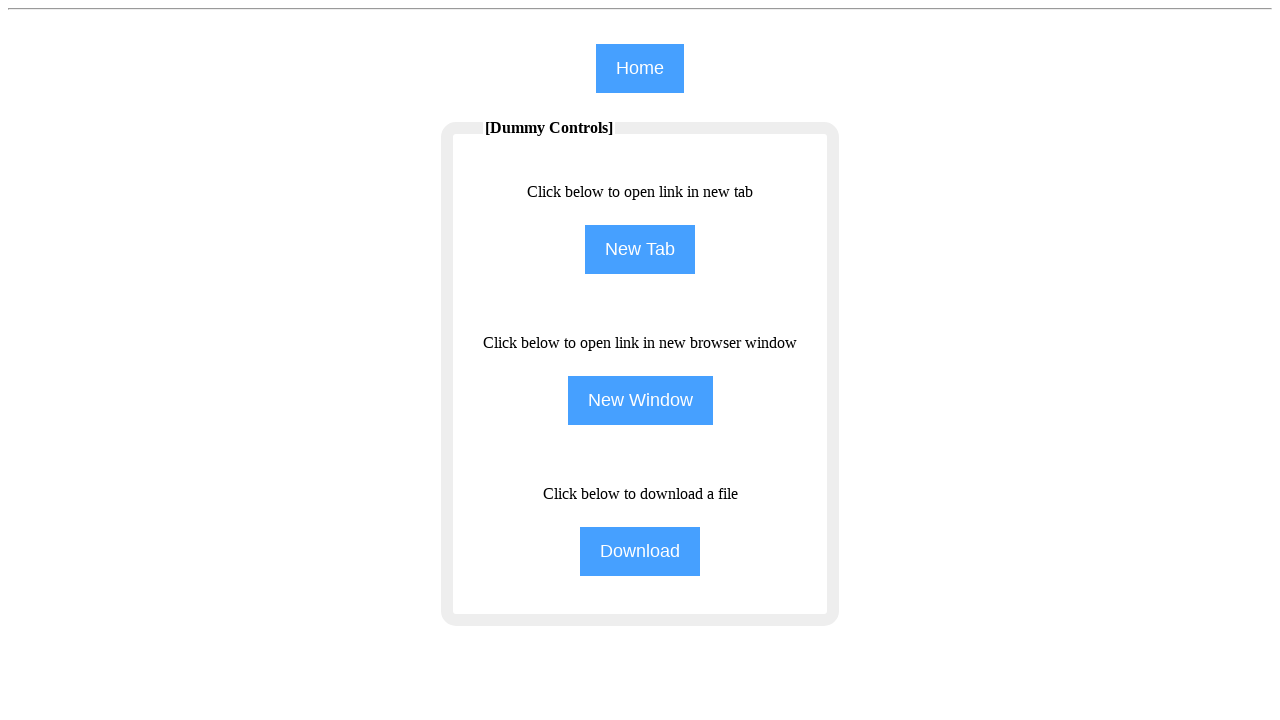

New tab page fully loaded
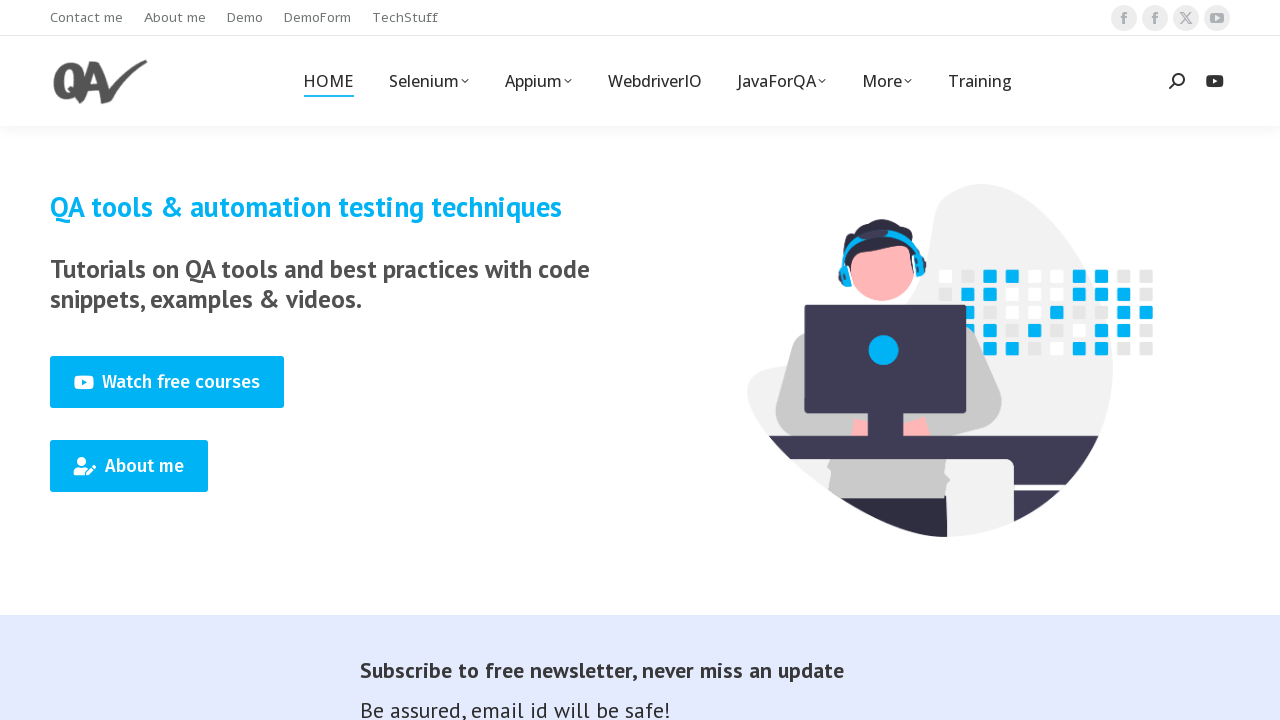

Clicked on Training link in the new tab at (980, 81) on xpath=//span[text()='Training']
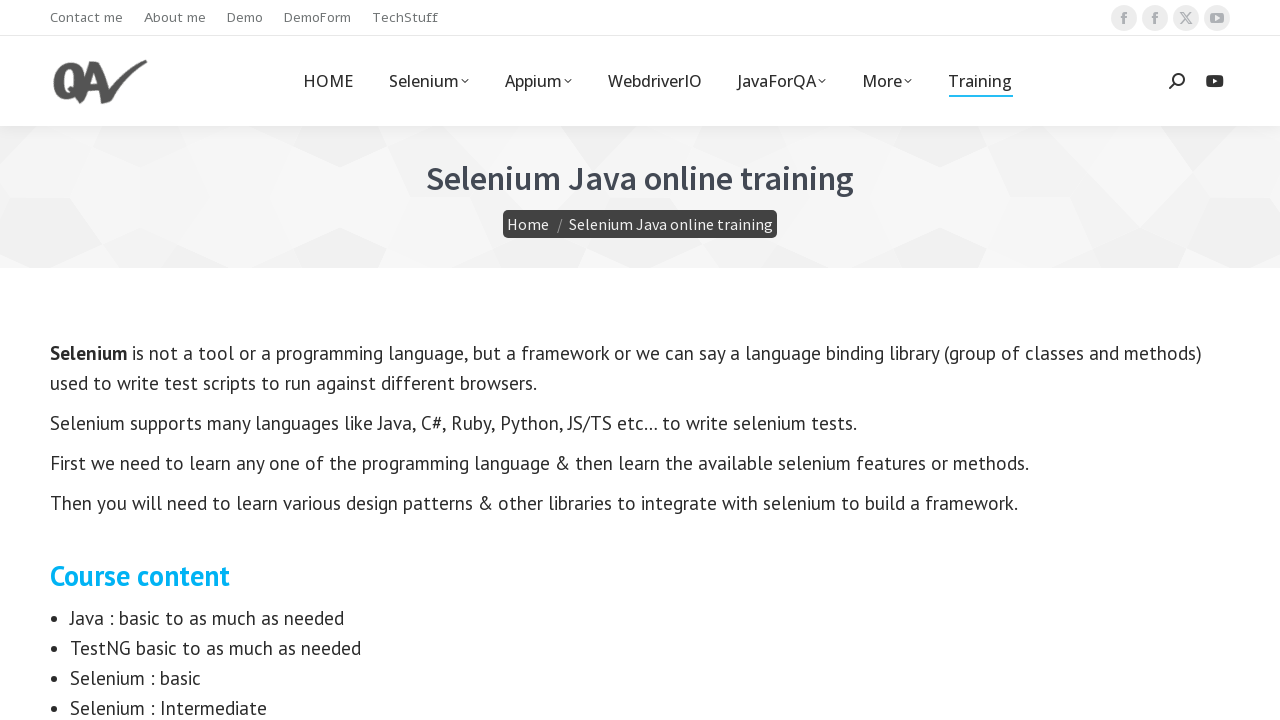

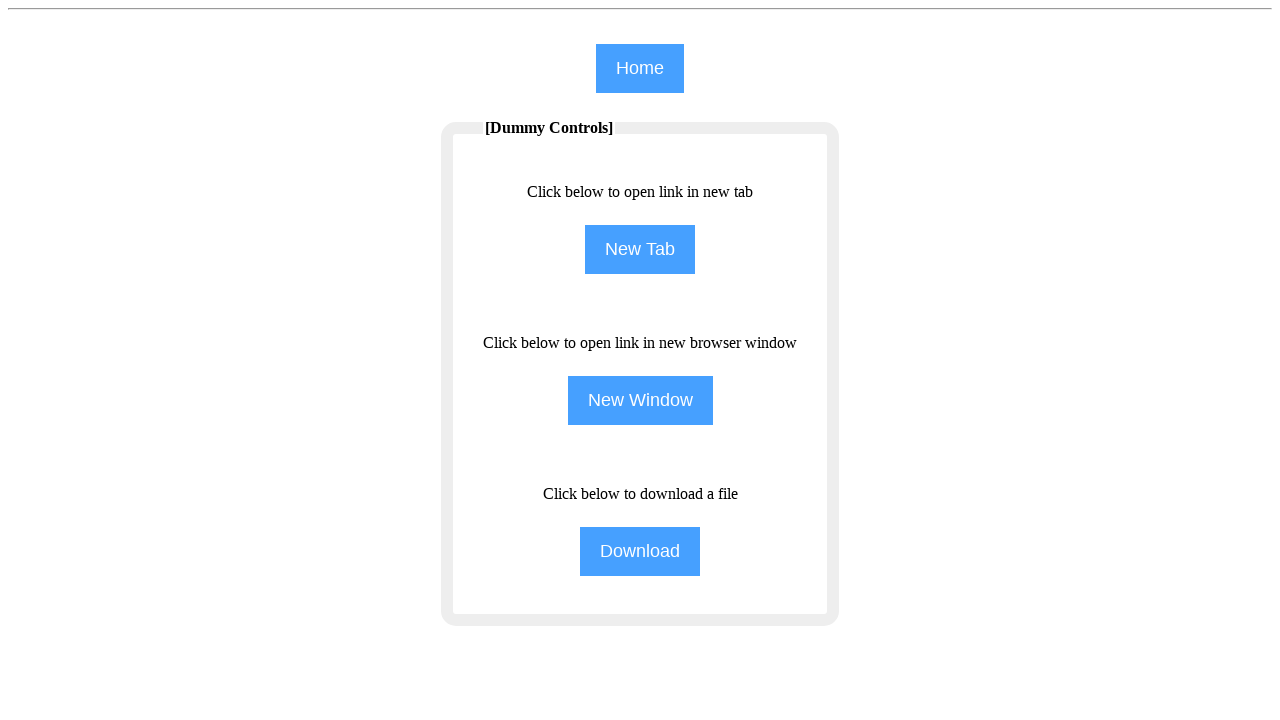